Tests double-click functionality on a colored element within an iframe, captures the color change, writes it to a search box, and navigates to a linked page

Starting URL: https://api.jquery.com/dblclick/

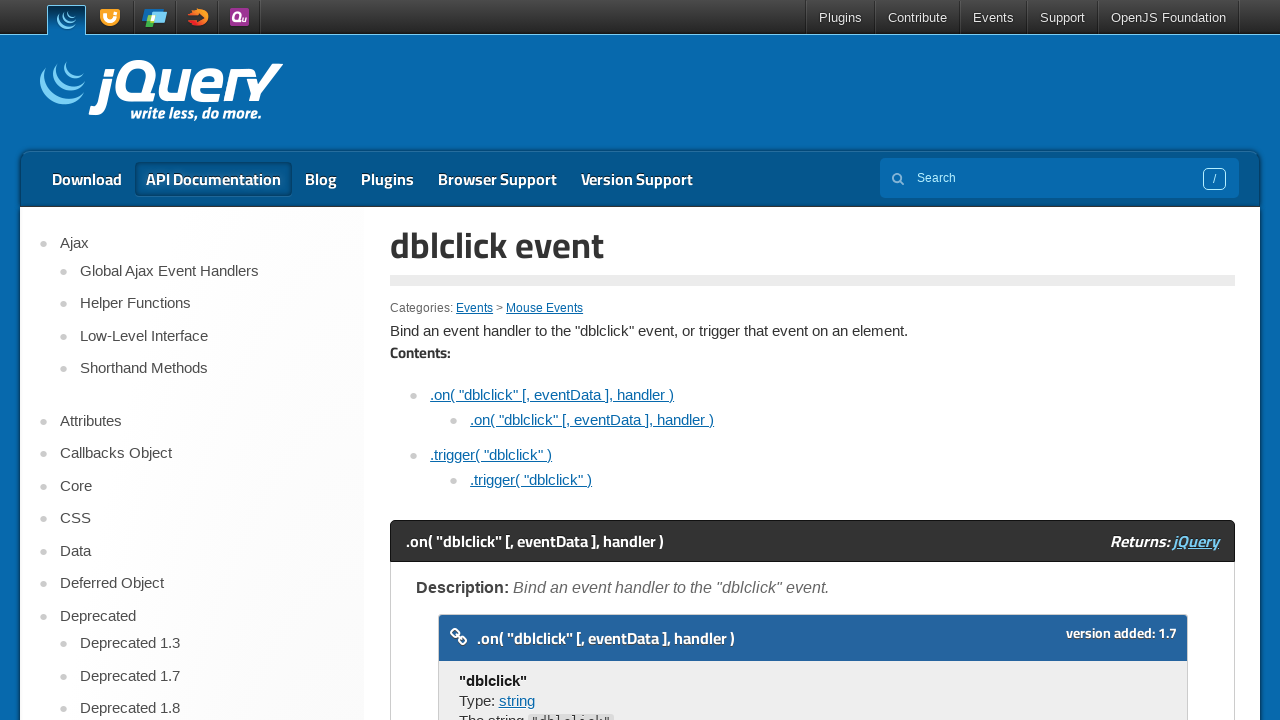

Located blue square element within iframe
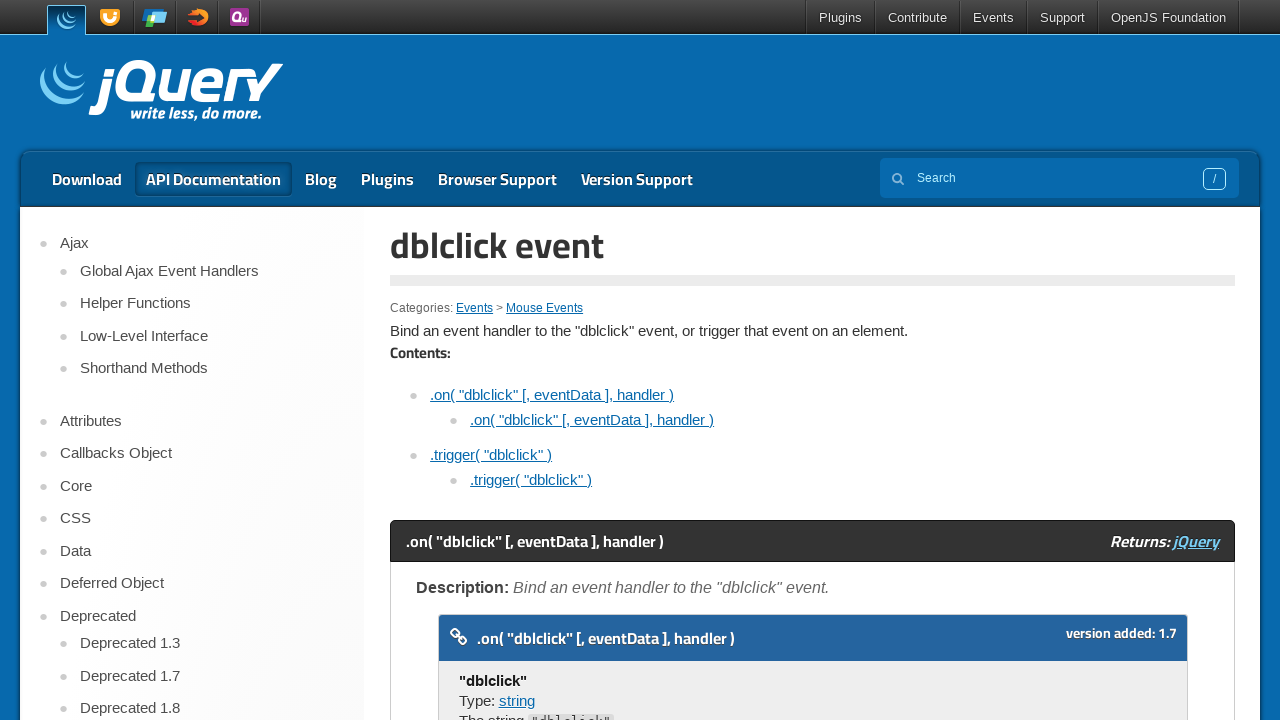

Scrolled to blue square element
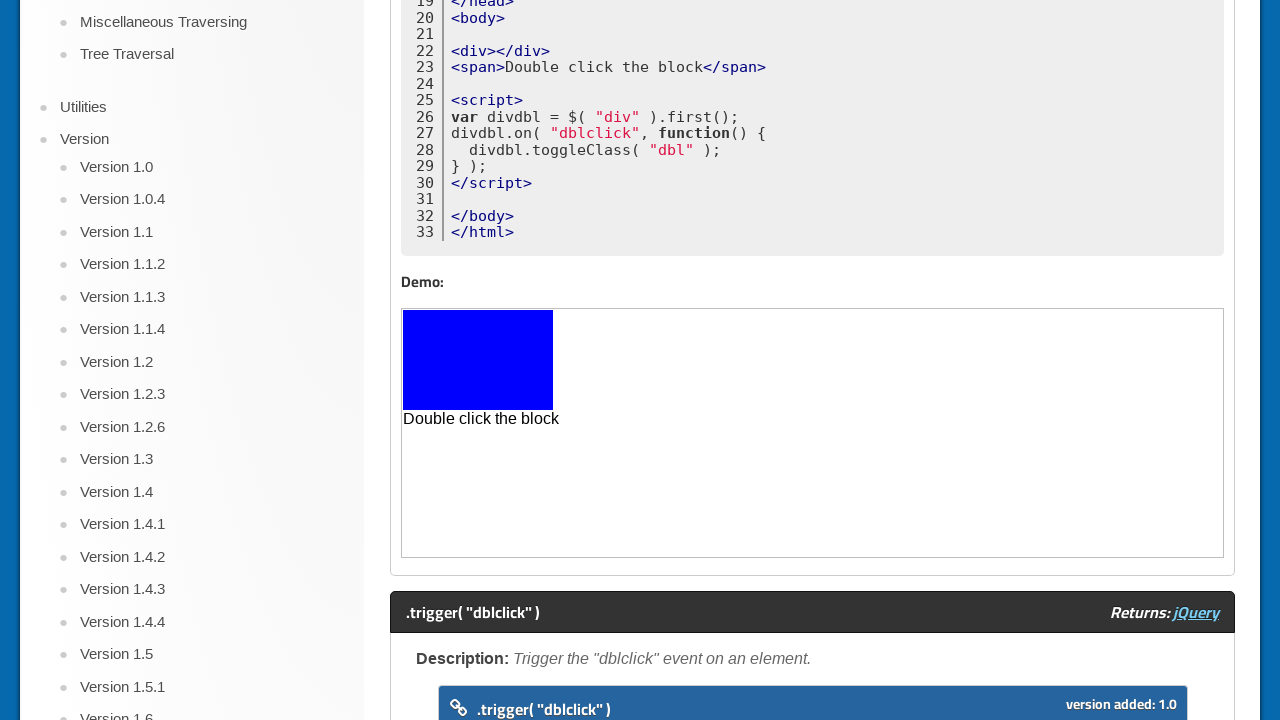

Double-clicked on blue square to trigger color change at (478, 360) on iframe >> nth=0 >> internal:control=enter-frame >> body > div
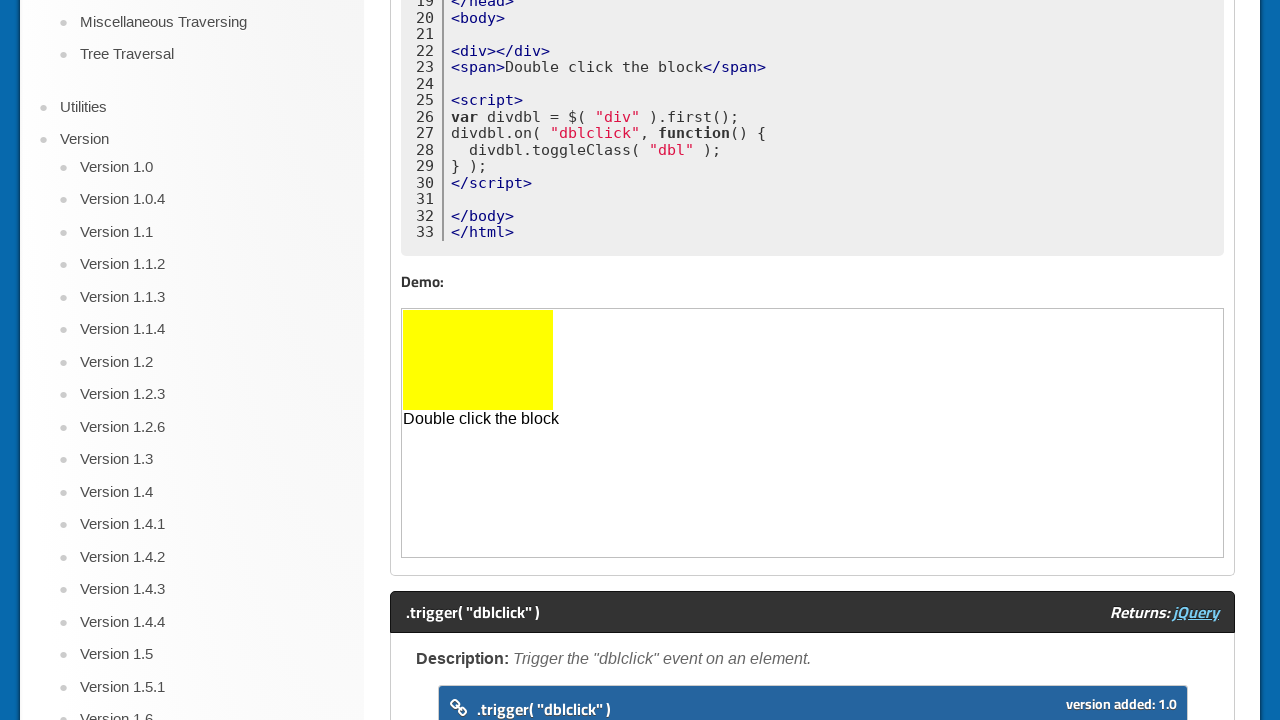

Extracted changed color value: rgb(255, 255, 0)
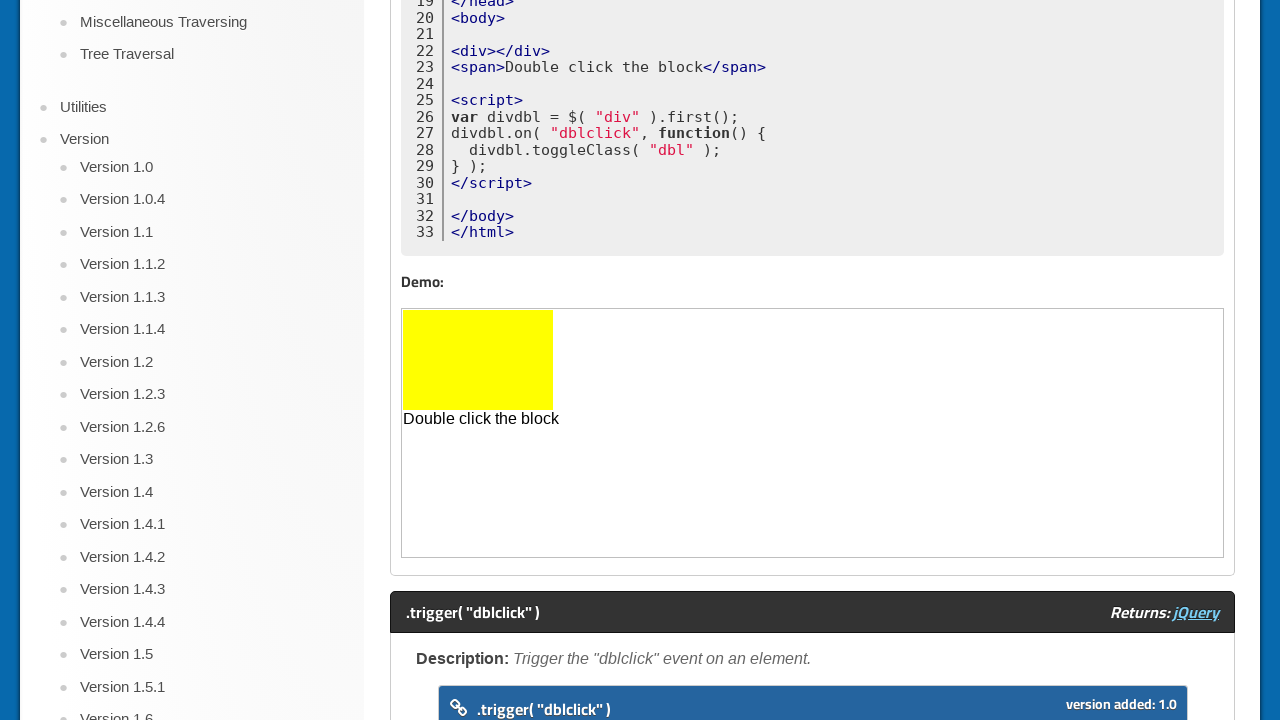

Scrolled main page to top
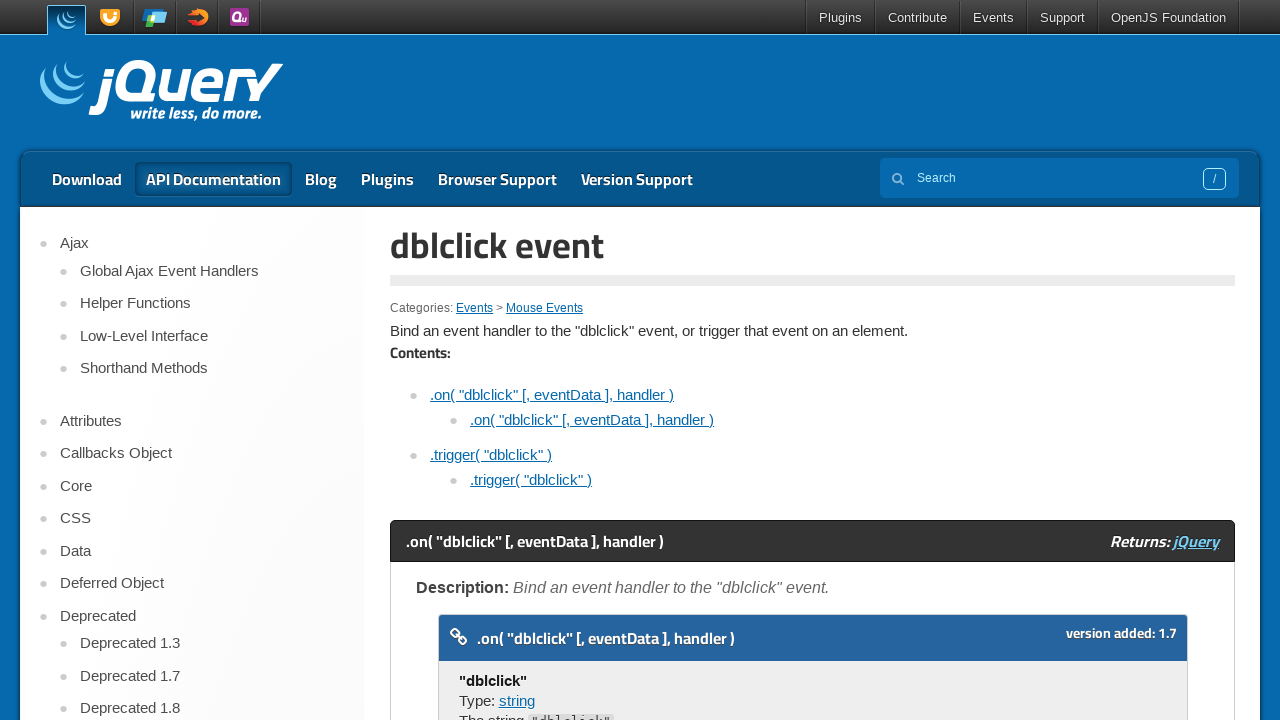

Filled search box with color value: rgb(255, 255, 0) on input[name='s']
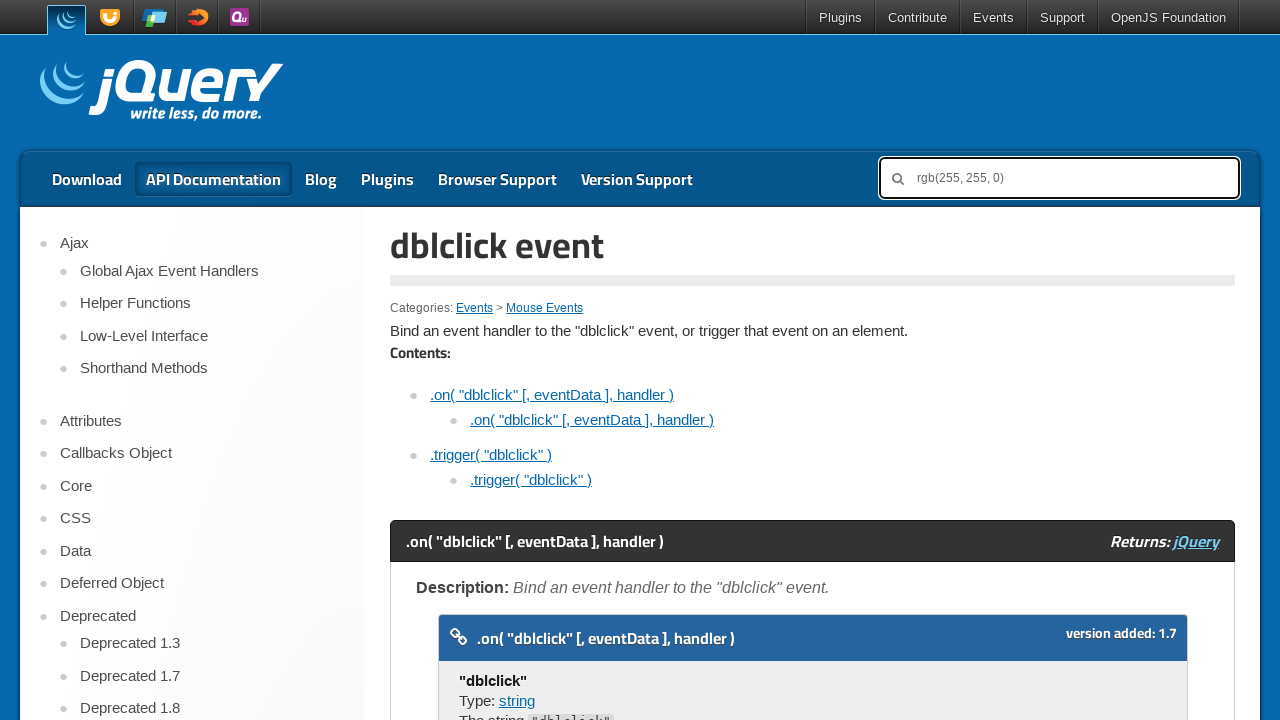

Scrolled to 'jQuery in Action' link
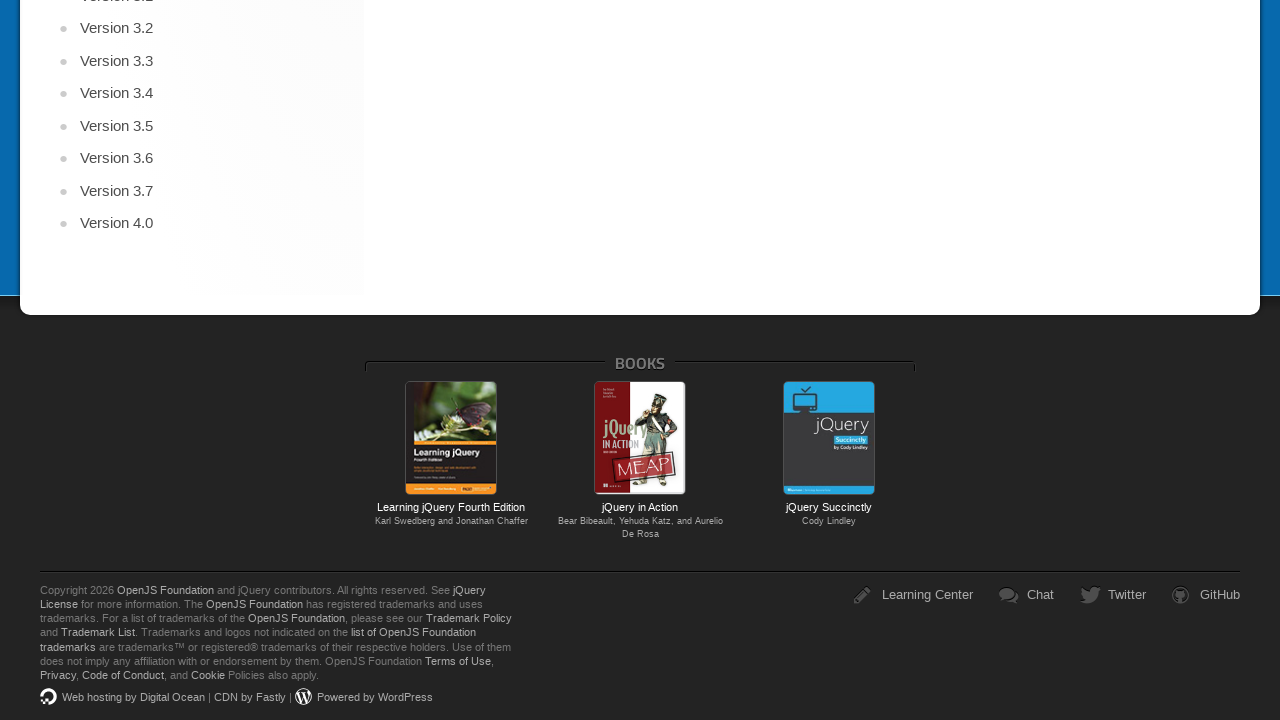

Clicked 'jQuery in Action' link at (640, 438) on a[href='https://www.manning.com/books/jquery-in-action-third-edition']
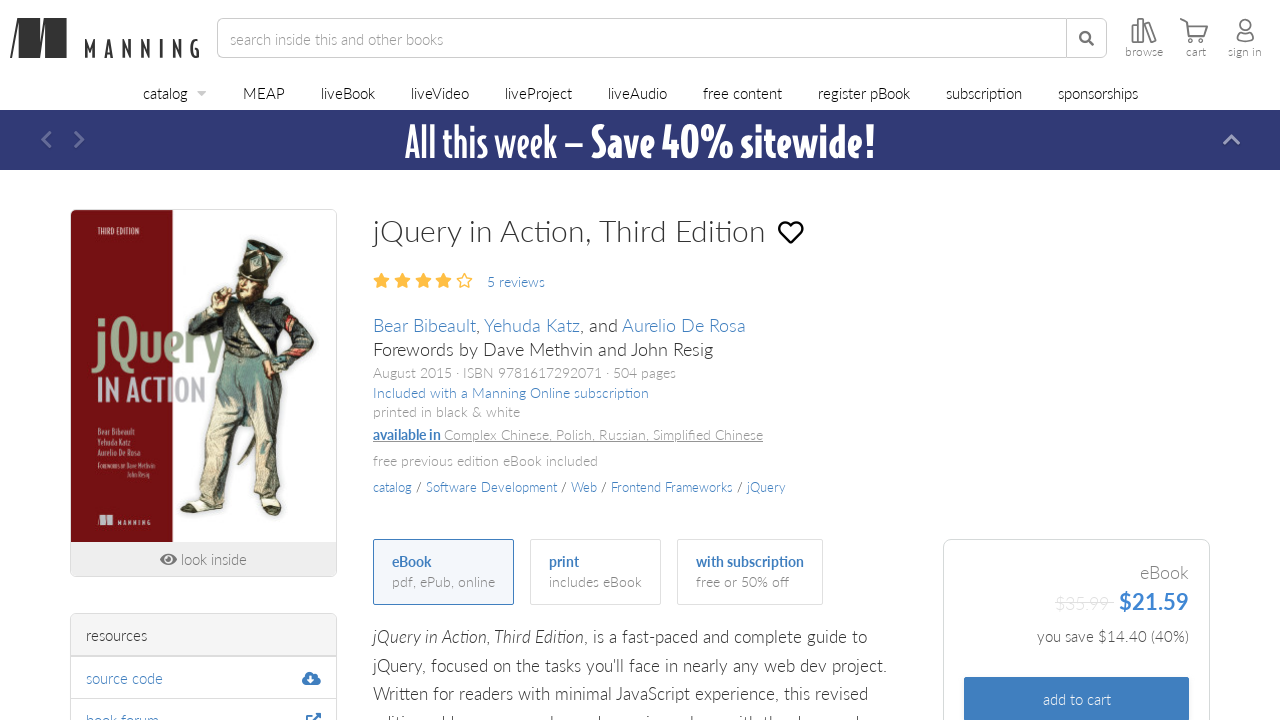

Navigation to Manning jQuery in Action page completed
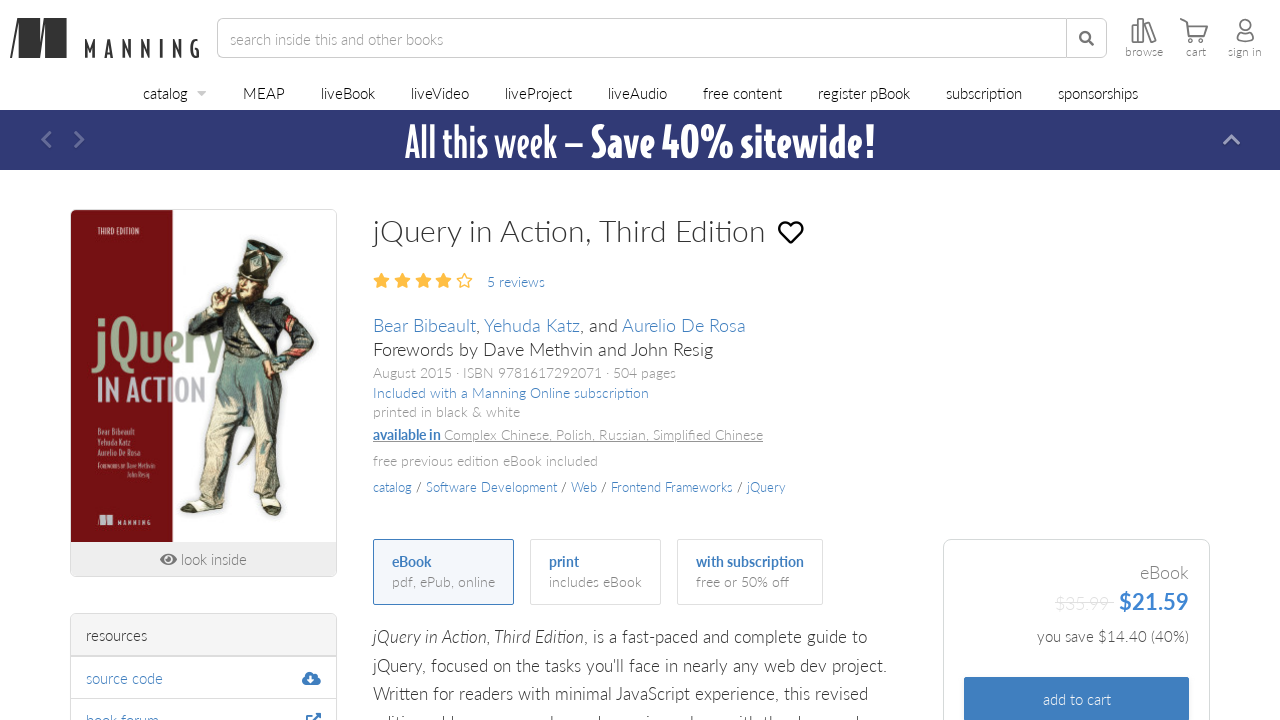

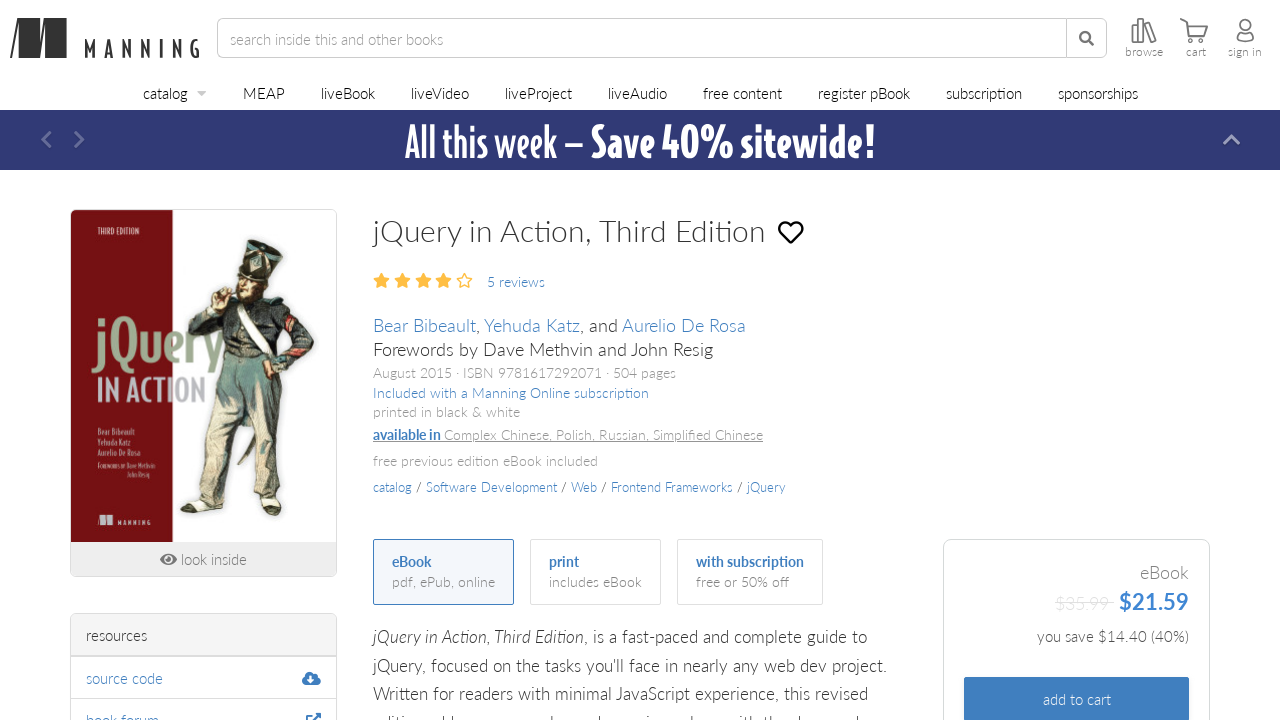